Waits for a price to drop to $100, then clicks a button to reveal a math problem, calculates the answer using logarithm, and submits the solution

Starting URL: http://suninjuly.github.io/explicit_wait2.html

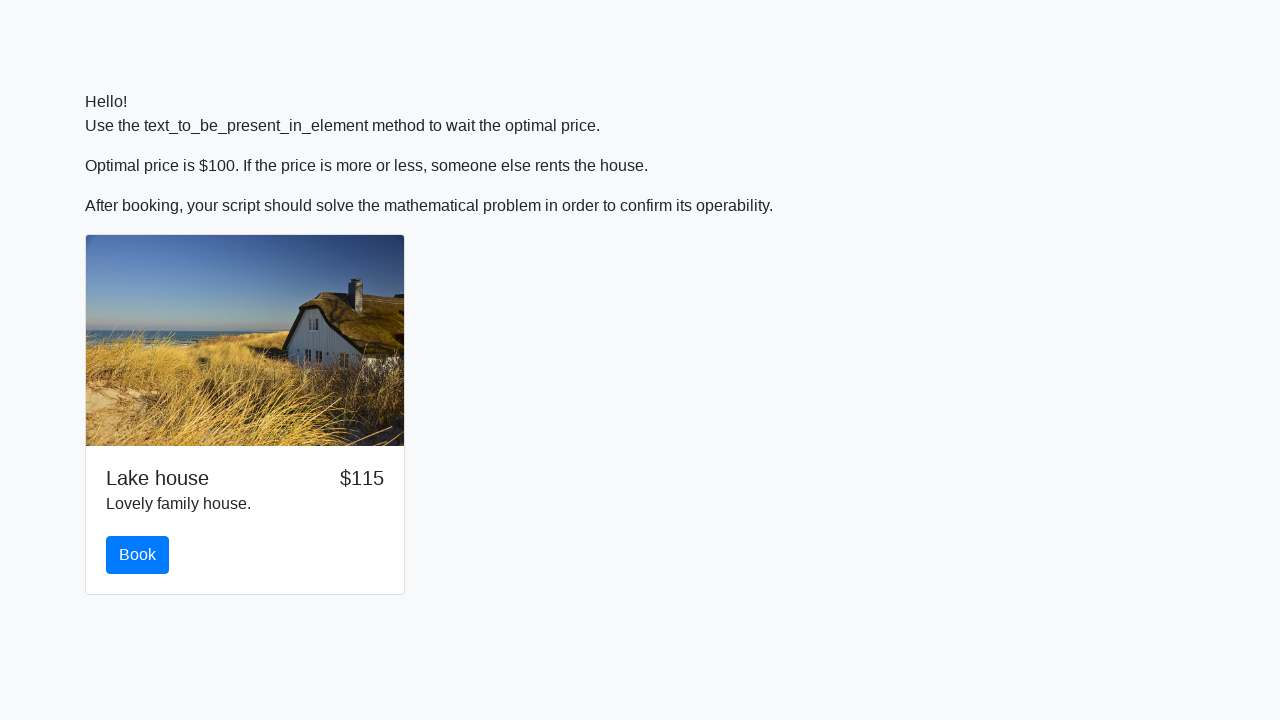

Waited for price to drop to $100
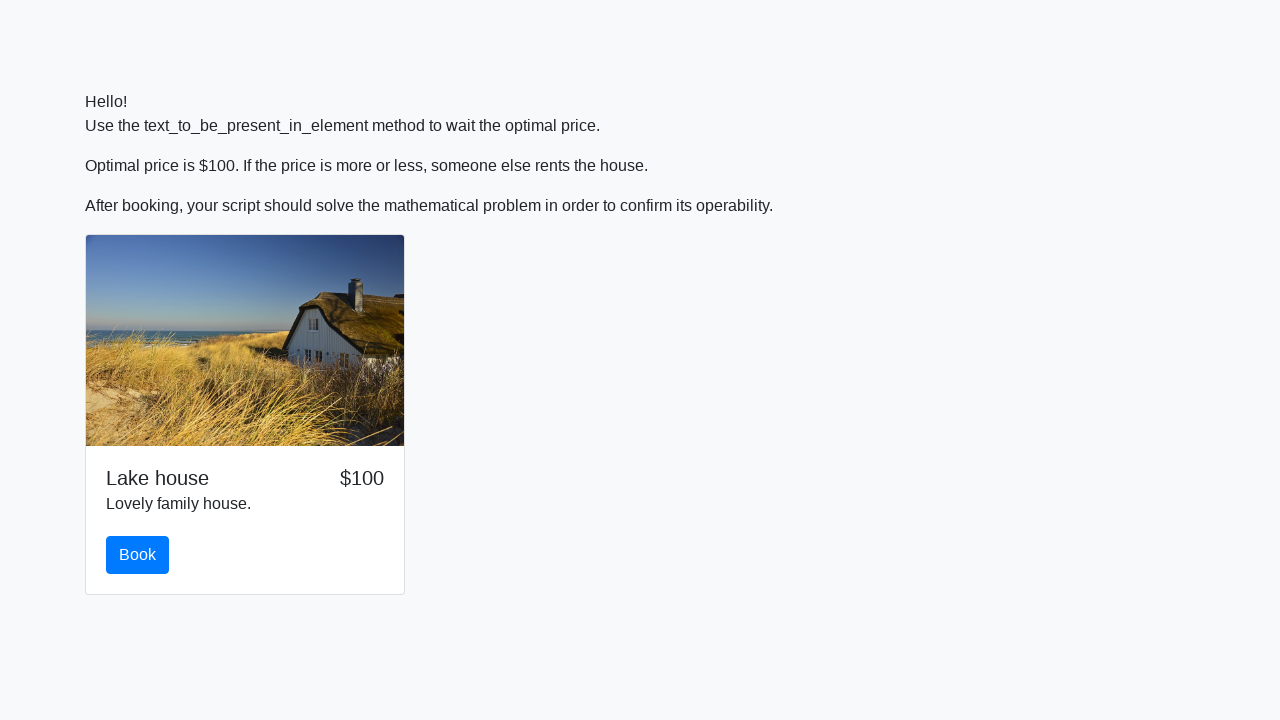

Clicked button to reveal math problem at (138, 555) on button
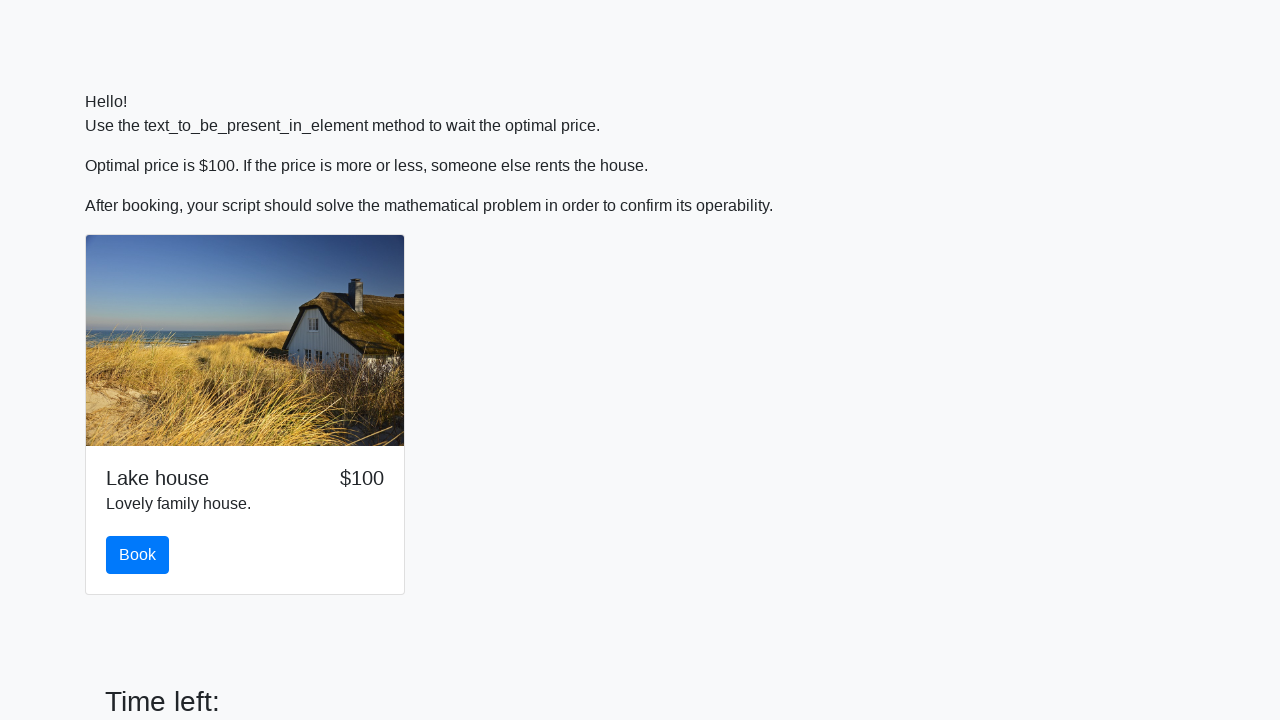

Retrieved input value: 238
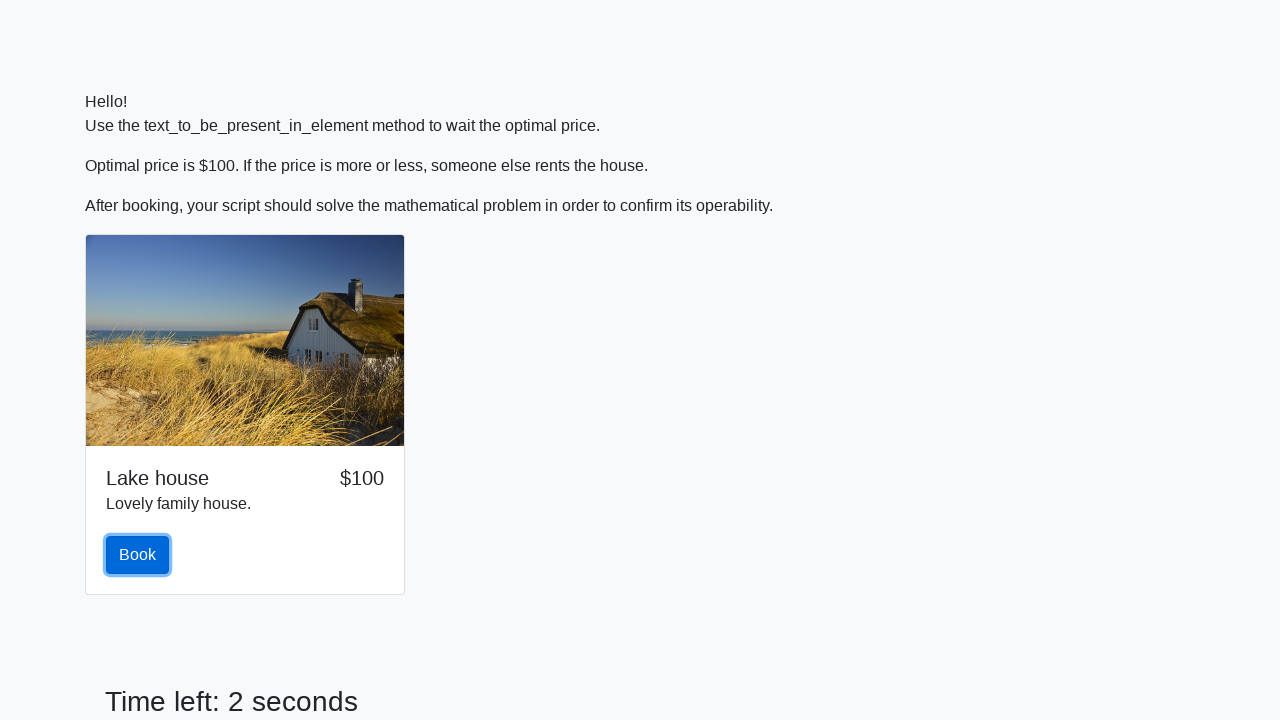

Calculated answer using logarithm: 2.1133734570059244
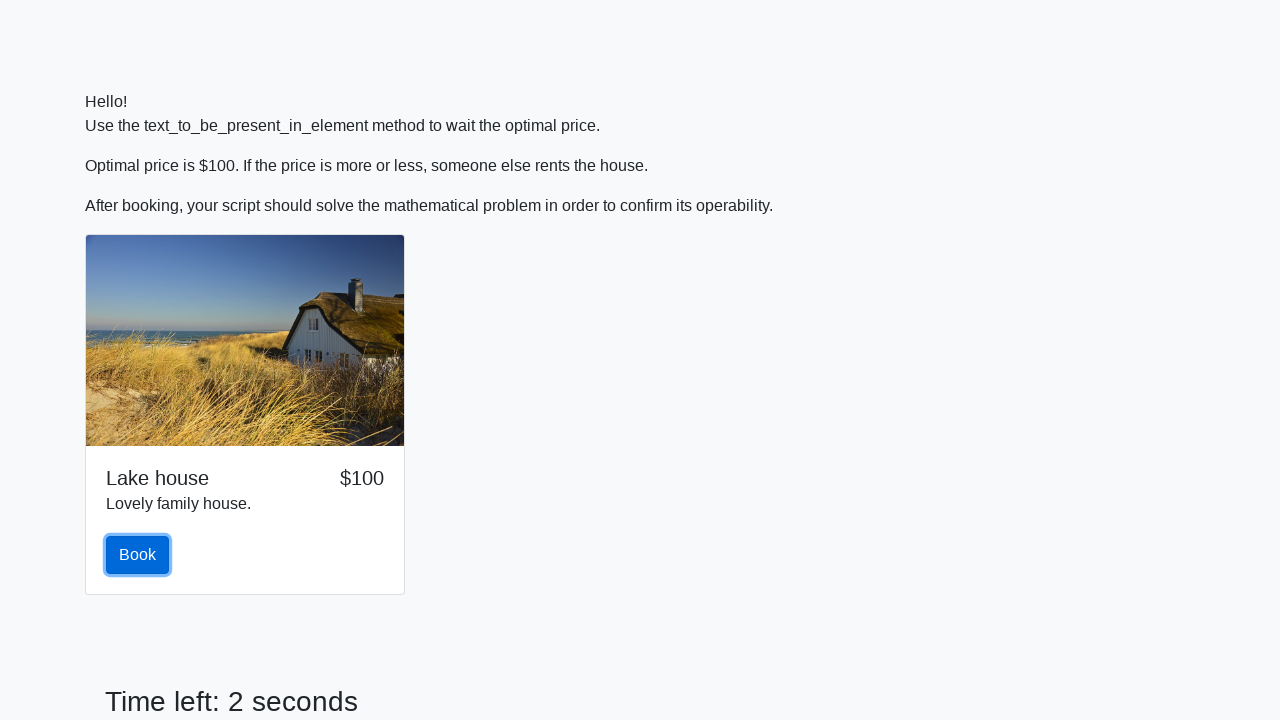

Filled answer field with calculated value: 2.1133734570059244 on input#answer
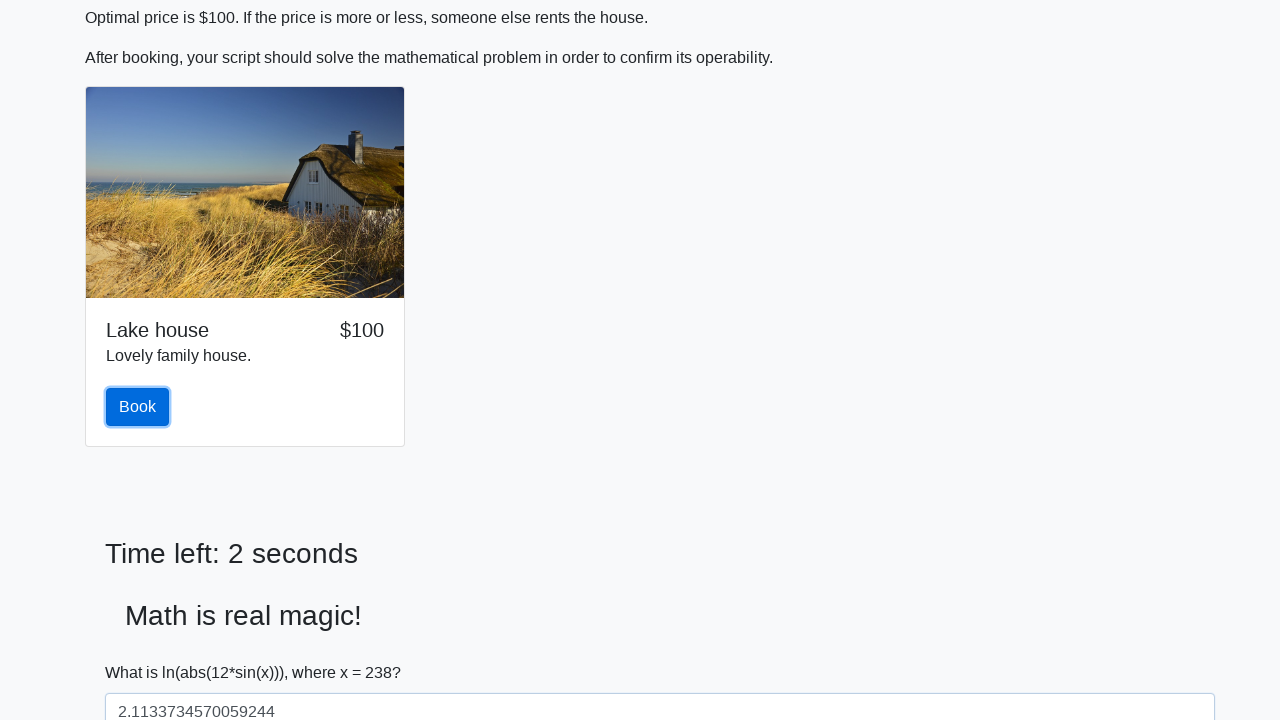

Clicked solve button to submit solution at (143, 651) on #solve
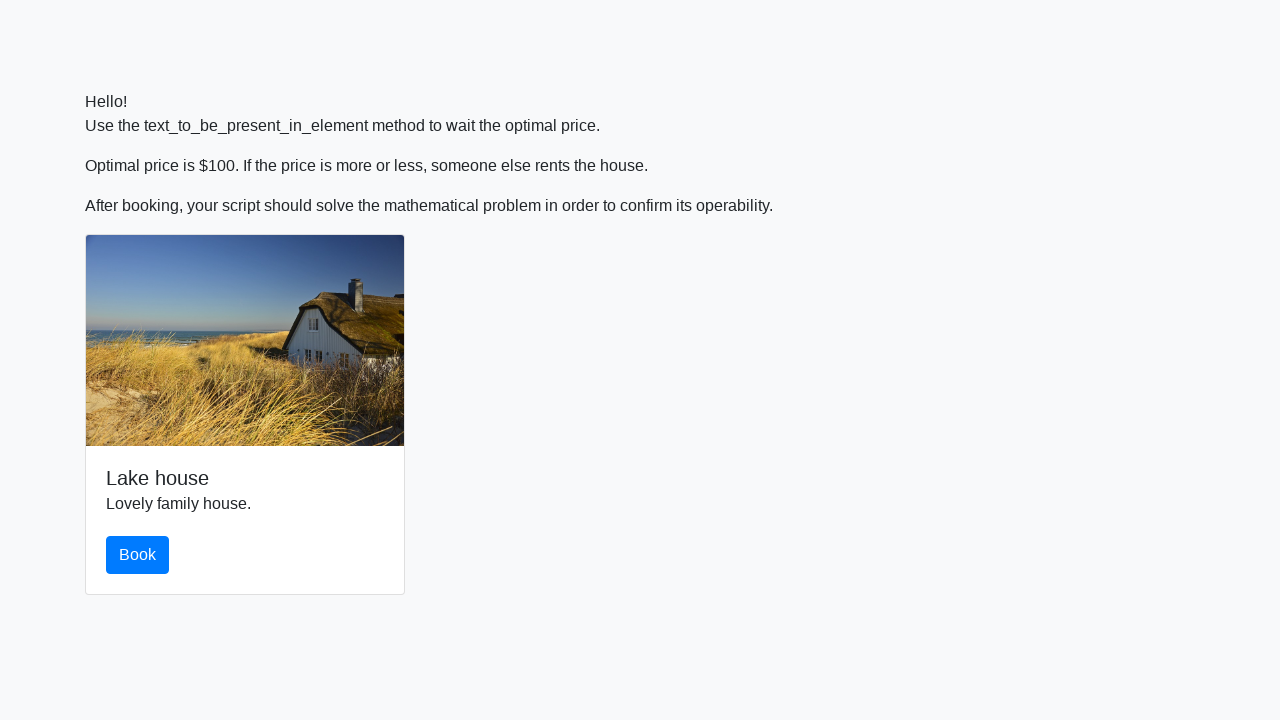

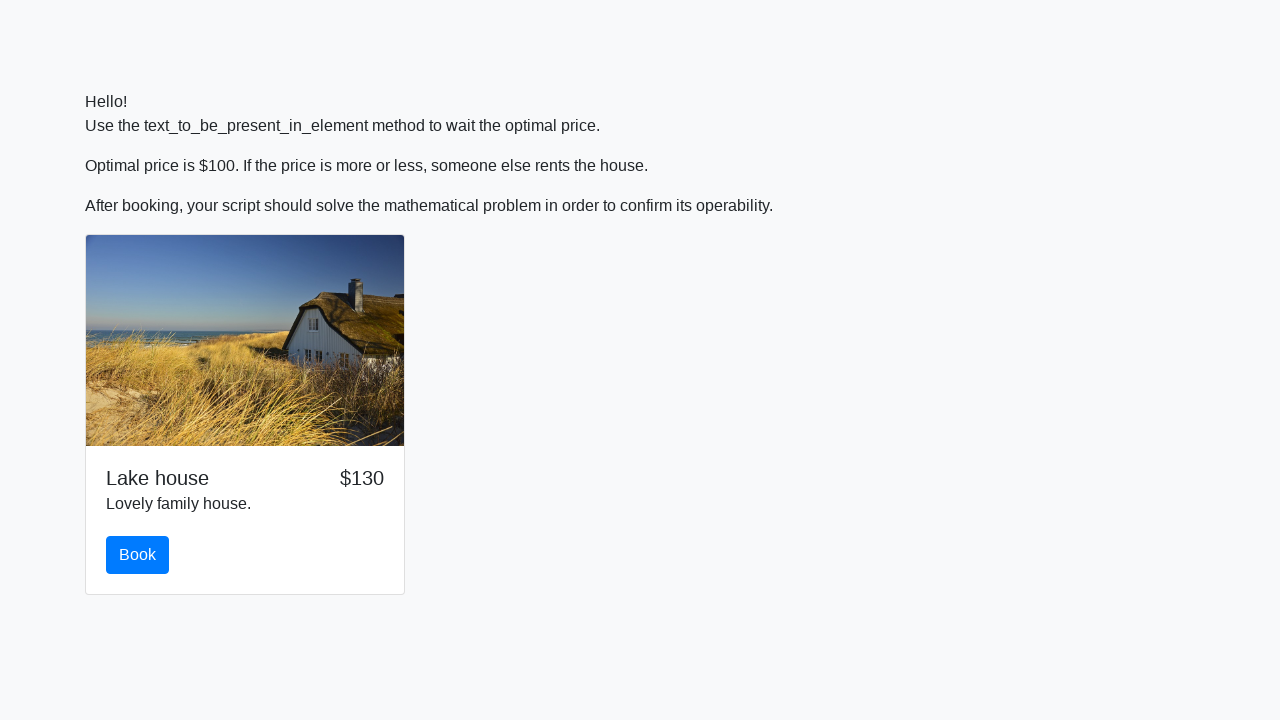